Tests user registration functionality by filling in username, password, and confirm password fields, then clicking the register button and verifying redirect to login page.

Starting URL: https://crio-qkart-frontend-qa.vercel.app/register

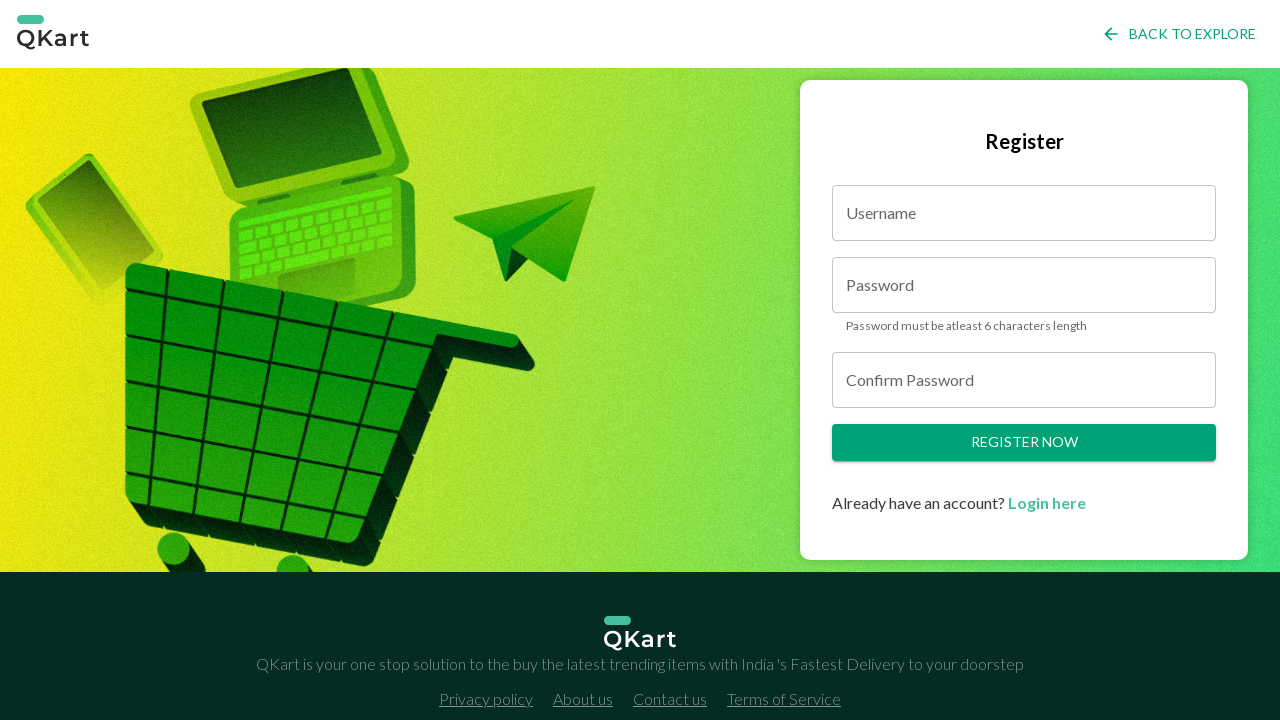

Filled username field with 'testuser_1772361778967' on #username
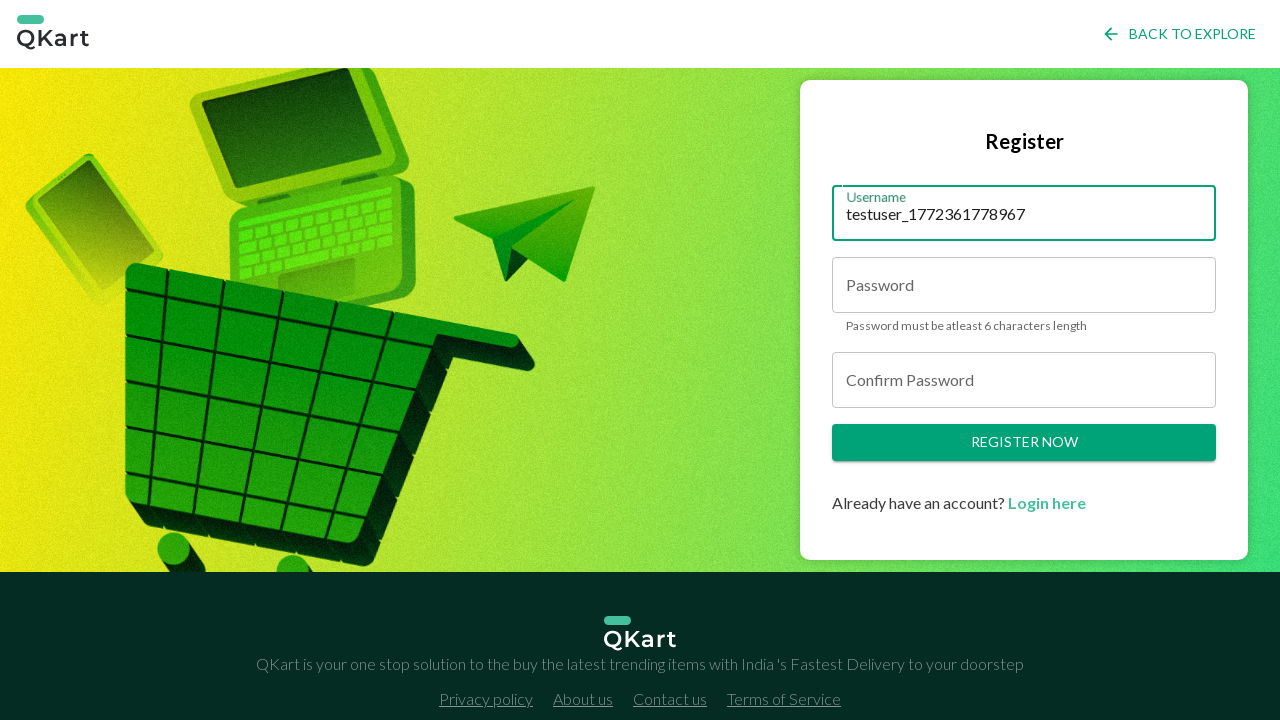

Filled password field with test password on #password
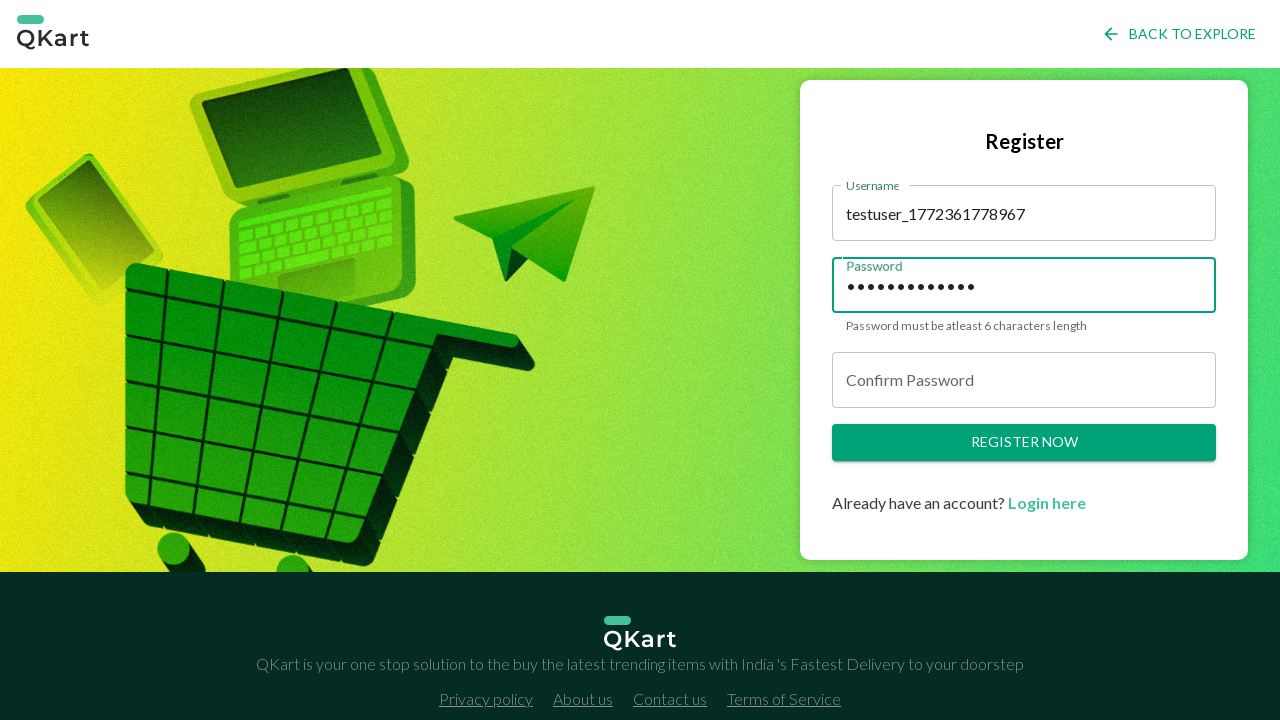

Filled confirm password field with test password on #confirmPassword
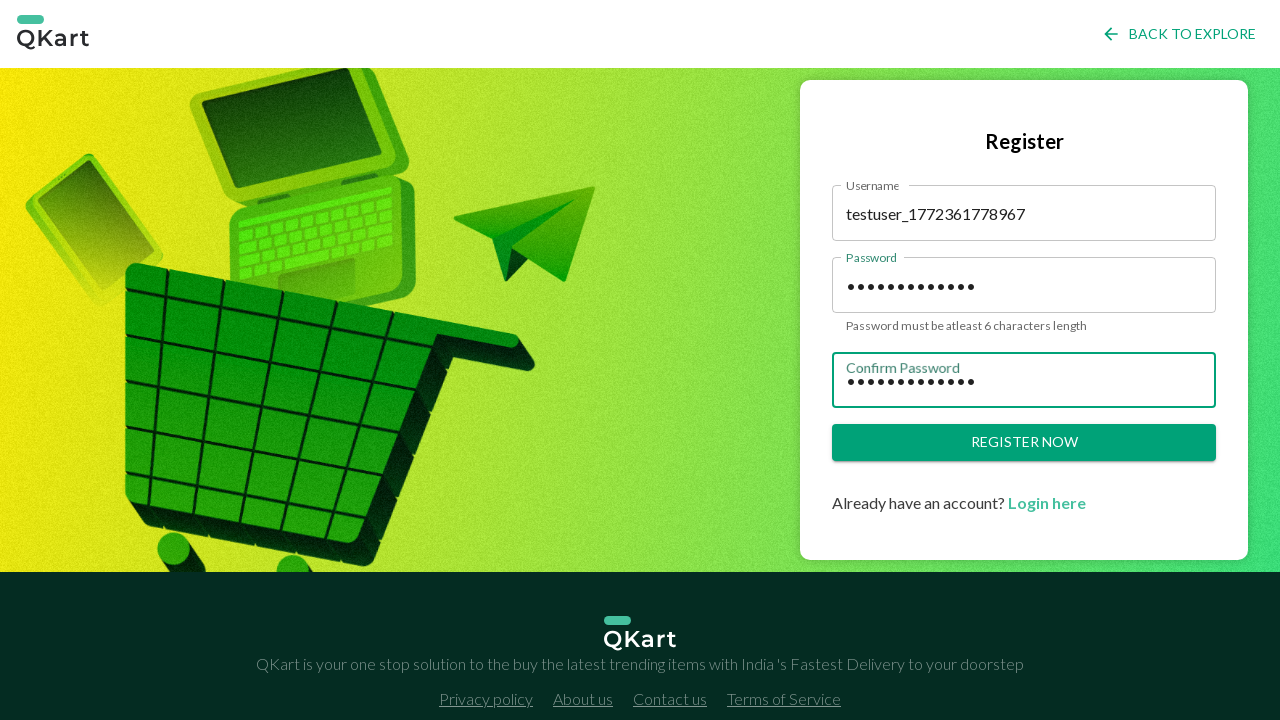

Clicked Register Now button at (1024, 443) on button:has-text('Register Now')
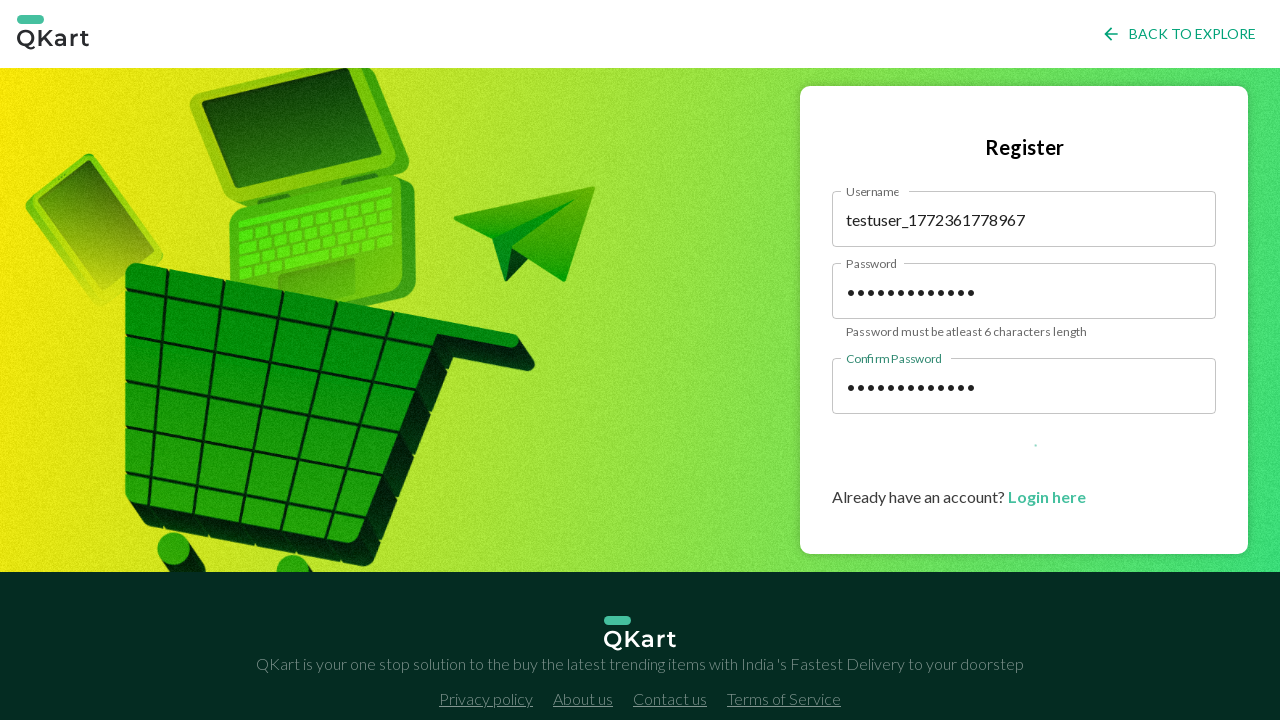

Successfully redirected to login page after registration
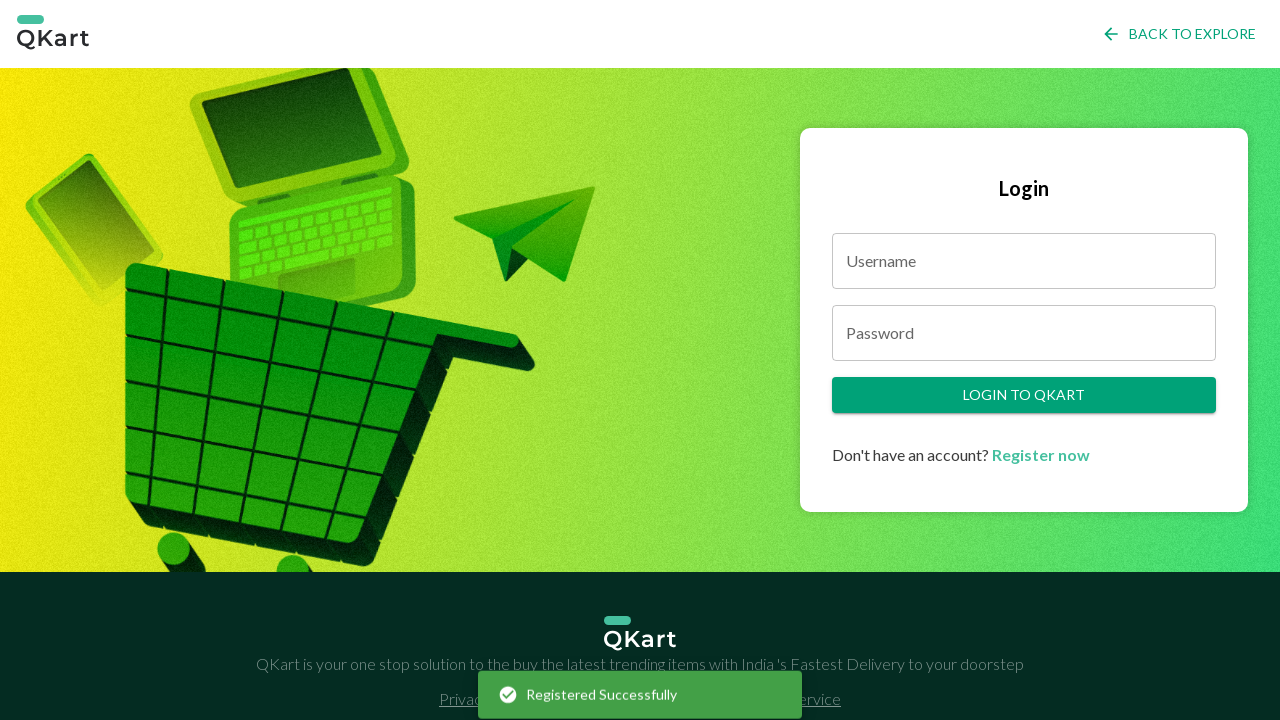

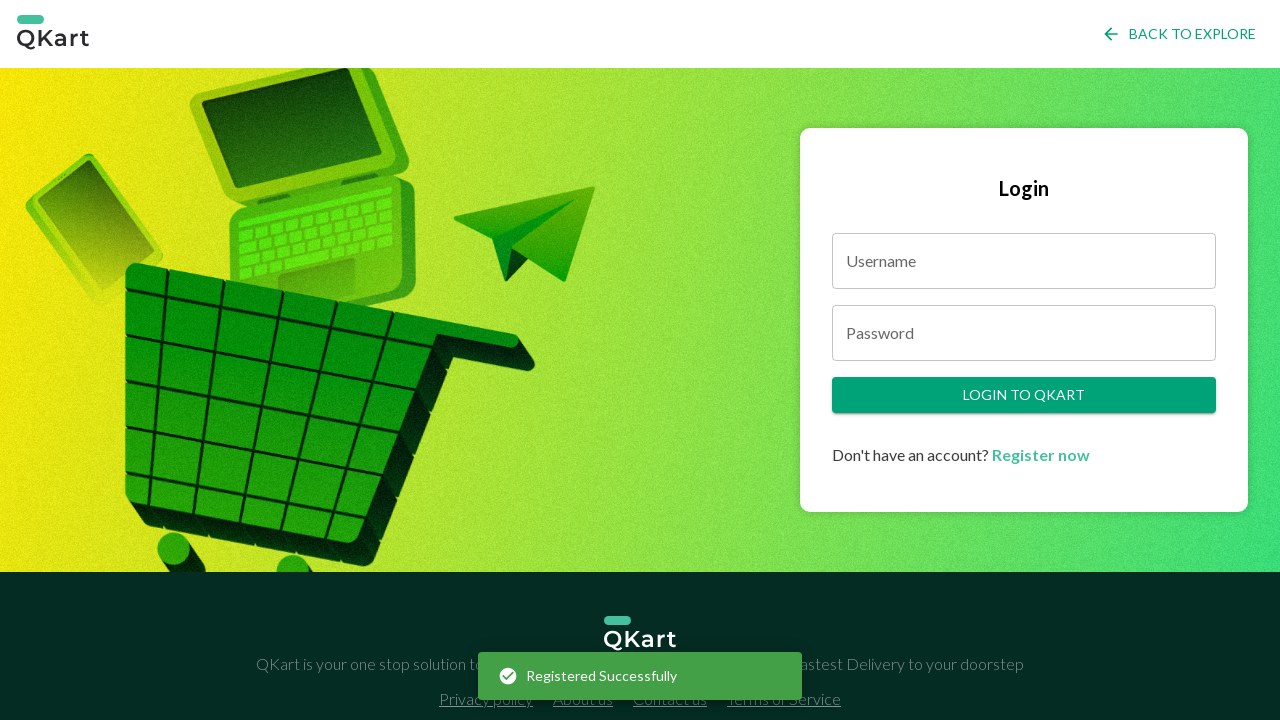